Tests scrolling functionality by scrolling down to the CYDEO link at the bottom of the page, then scrolling back up using PageUp key presses.

Starting URL: https://practice.cydeo.com/

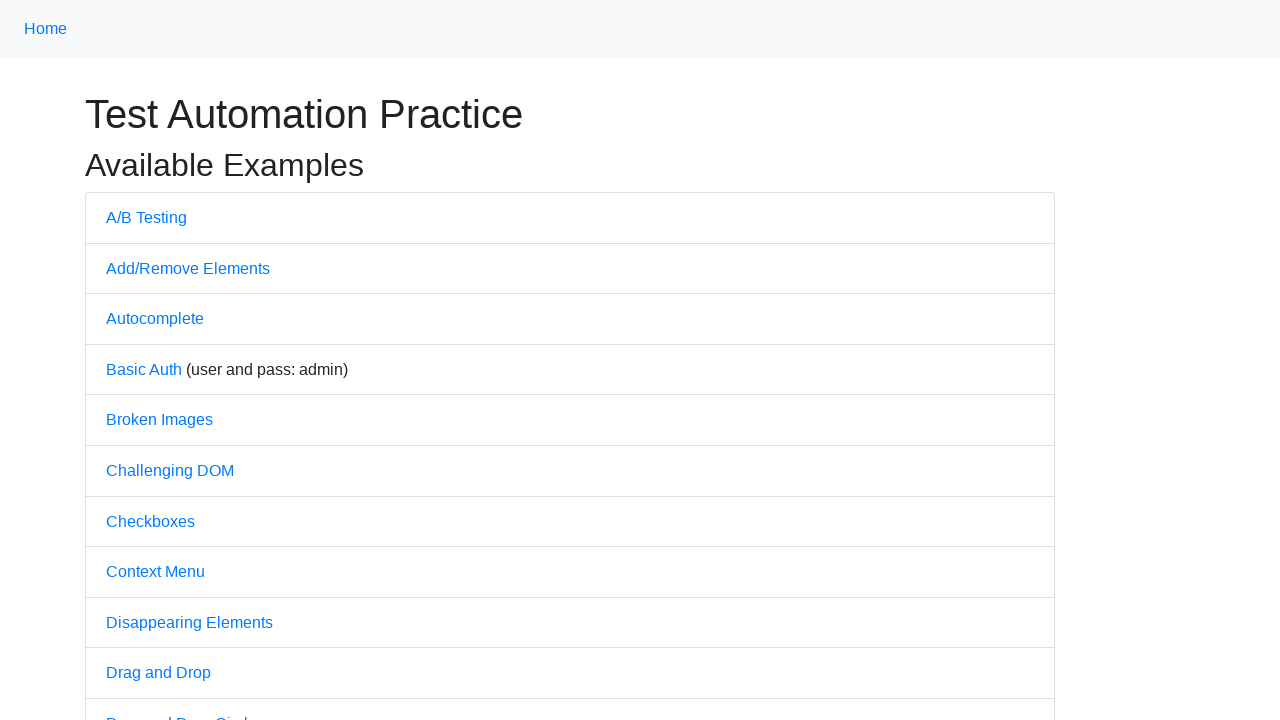

Located CYDEO link on page
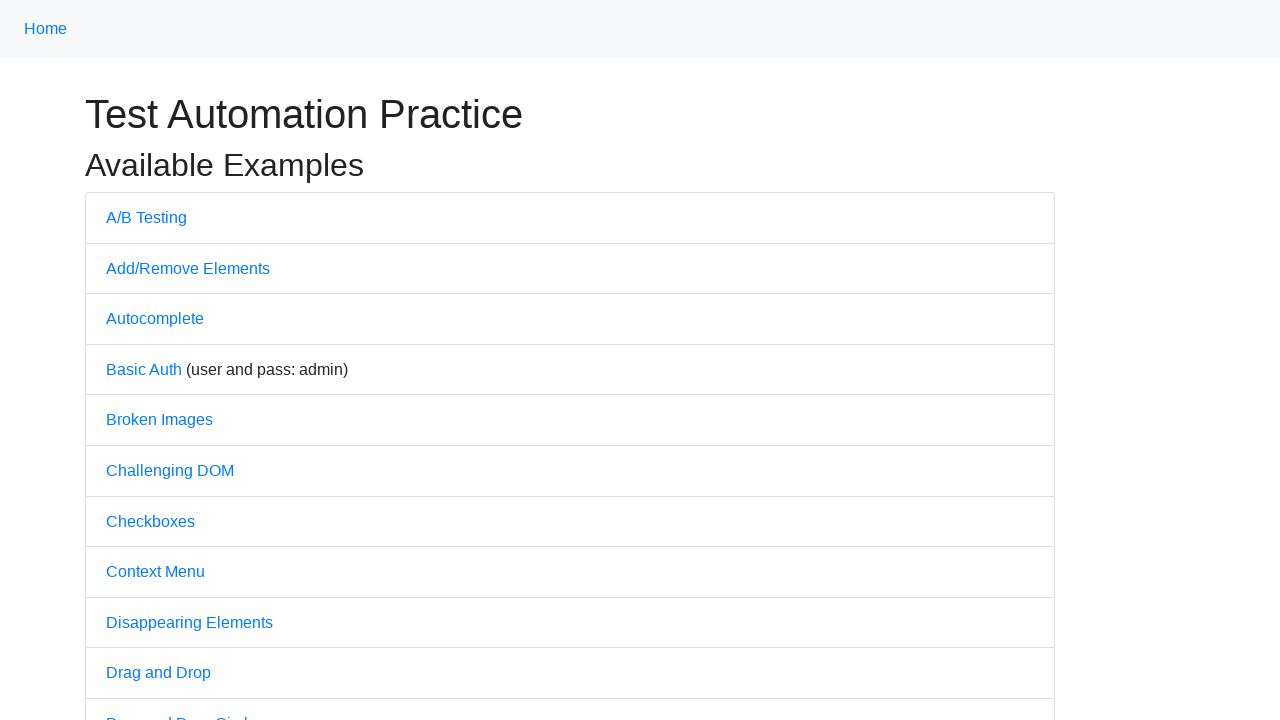

Scrolled down to CYDEO link at bottom of page
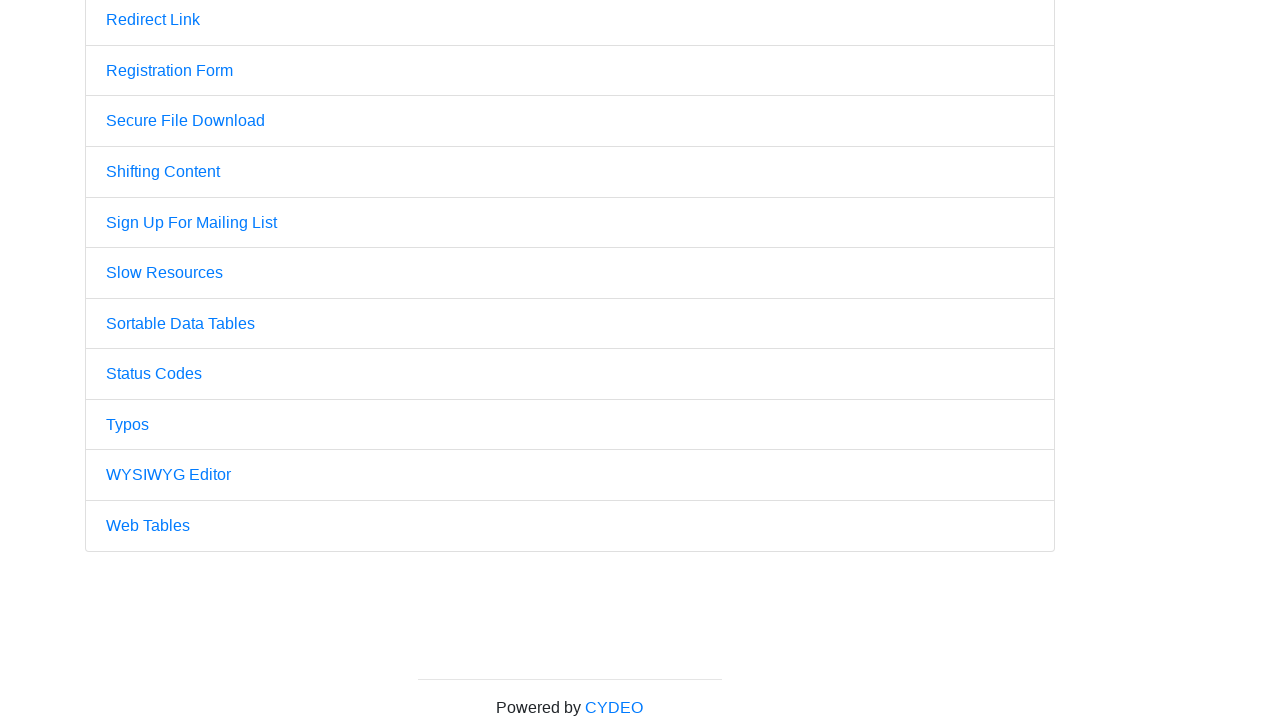

Pressed PageUp key to scroll up
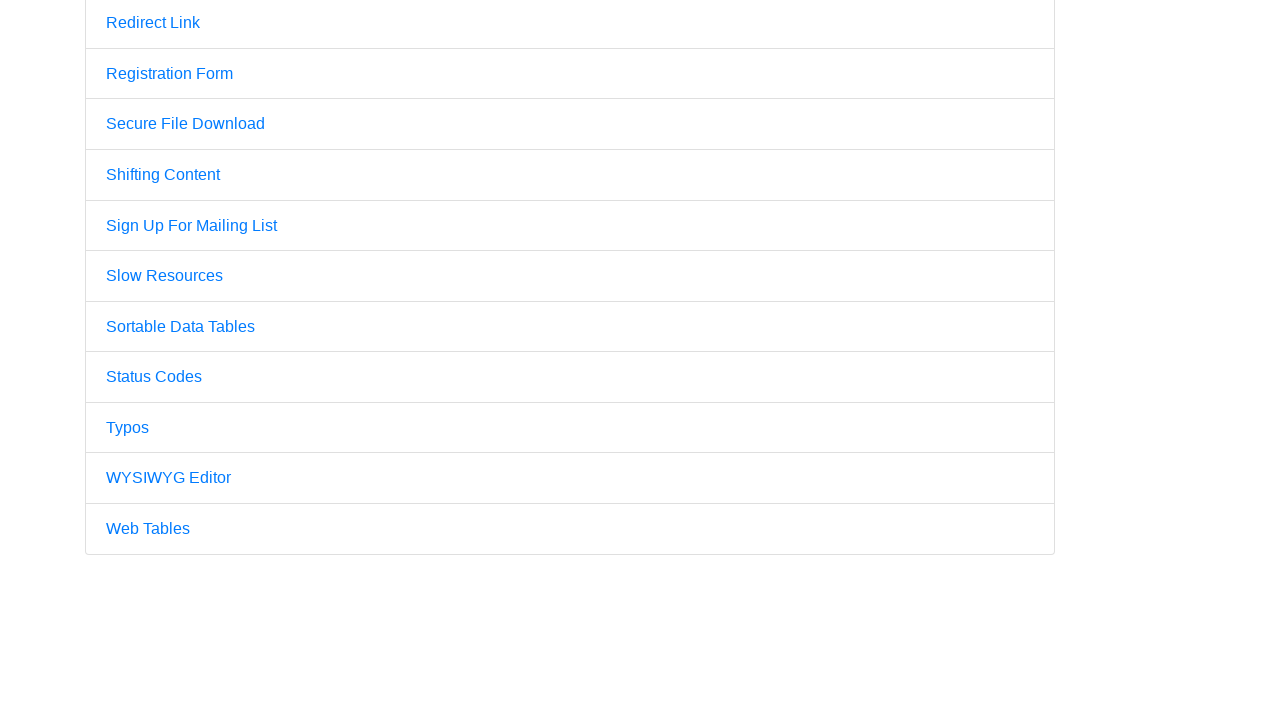

Pressed PageUp key again to scroll up further
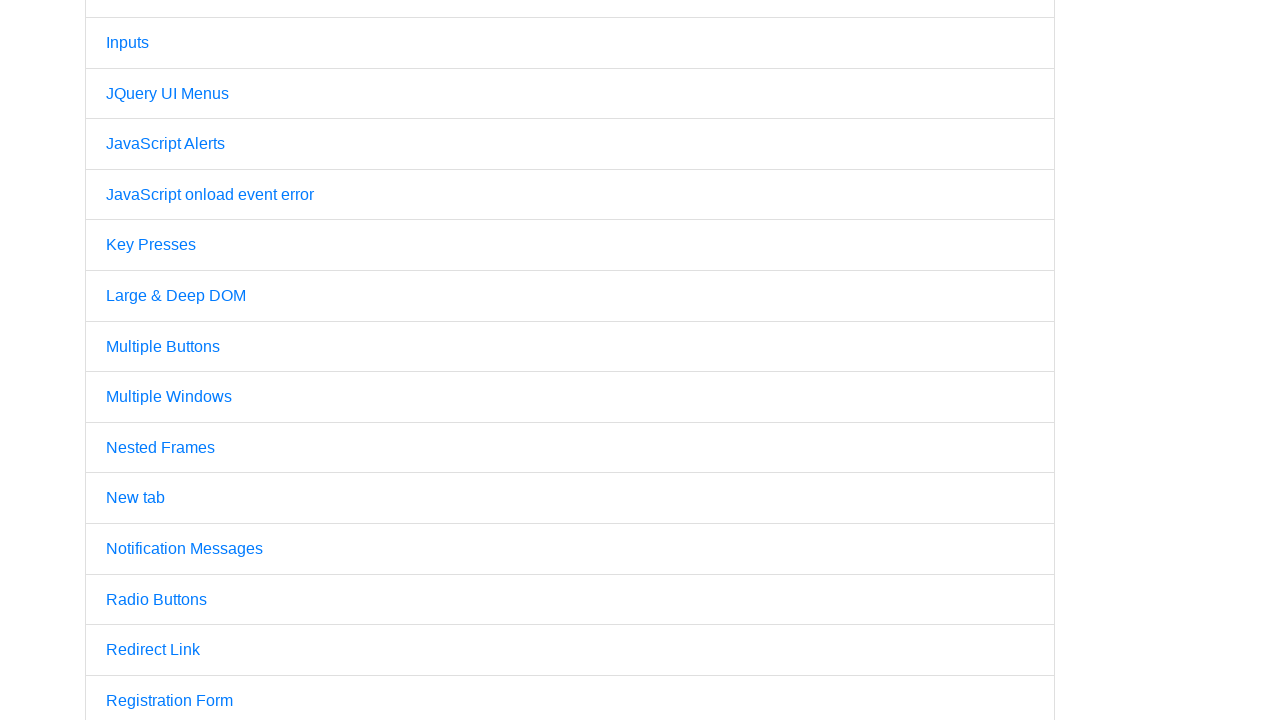

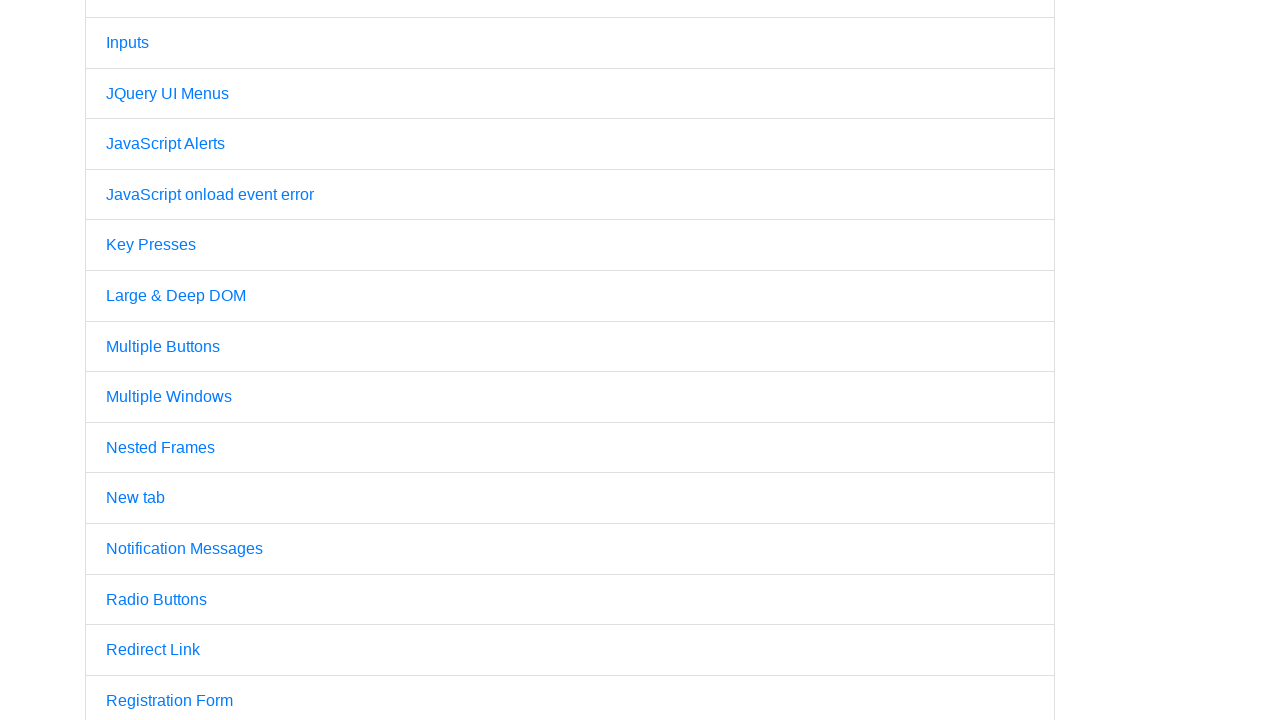